Tests window/tab handling by clicking a link that opens a new tab and switching between browser windows

Starting URL: https://the-internet.herokuapp.com/windows

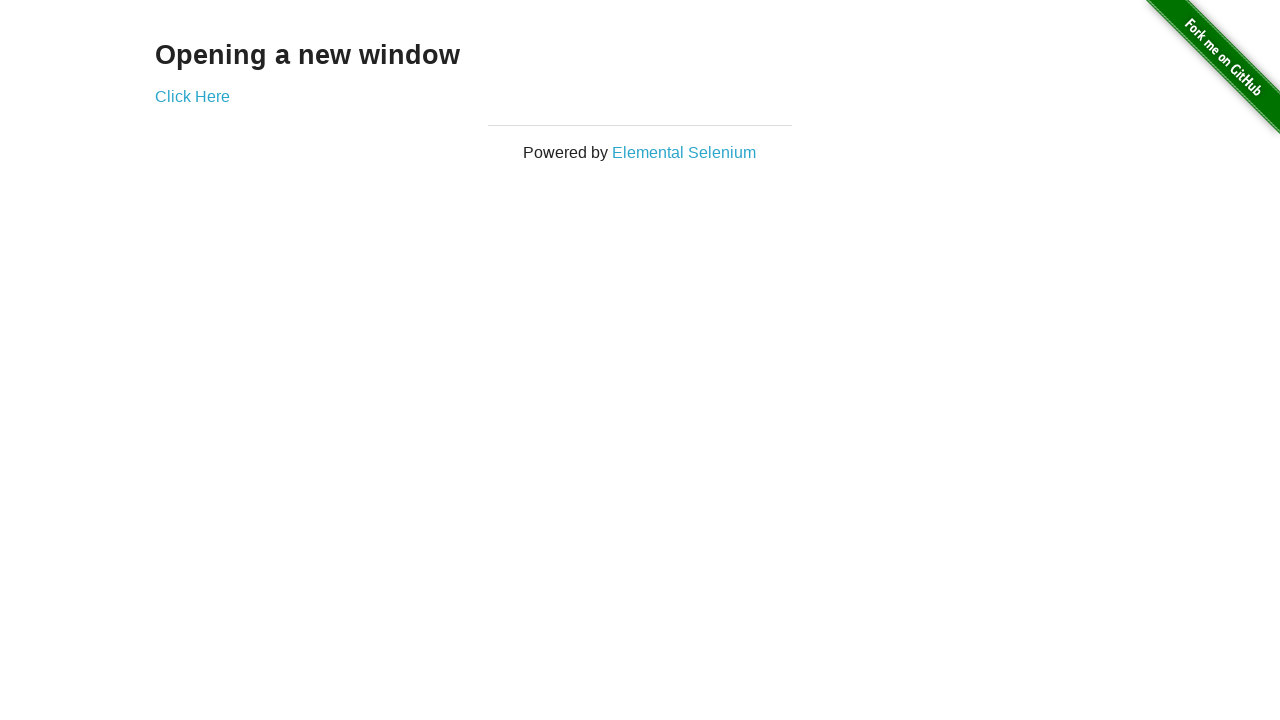

Clicked 'Click Here' link to open new tab at (192, 96) on text=Click Here
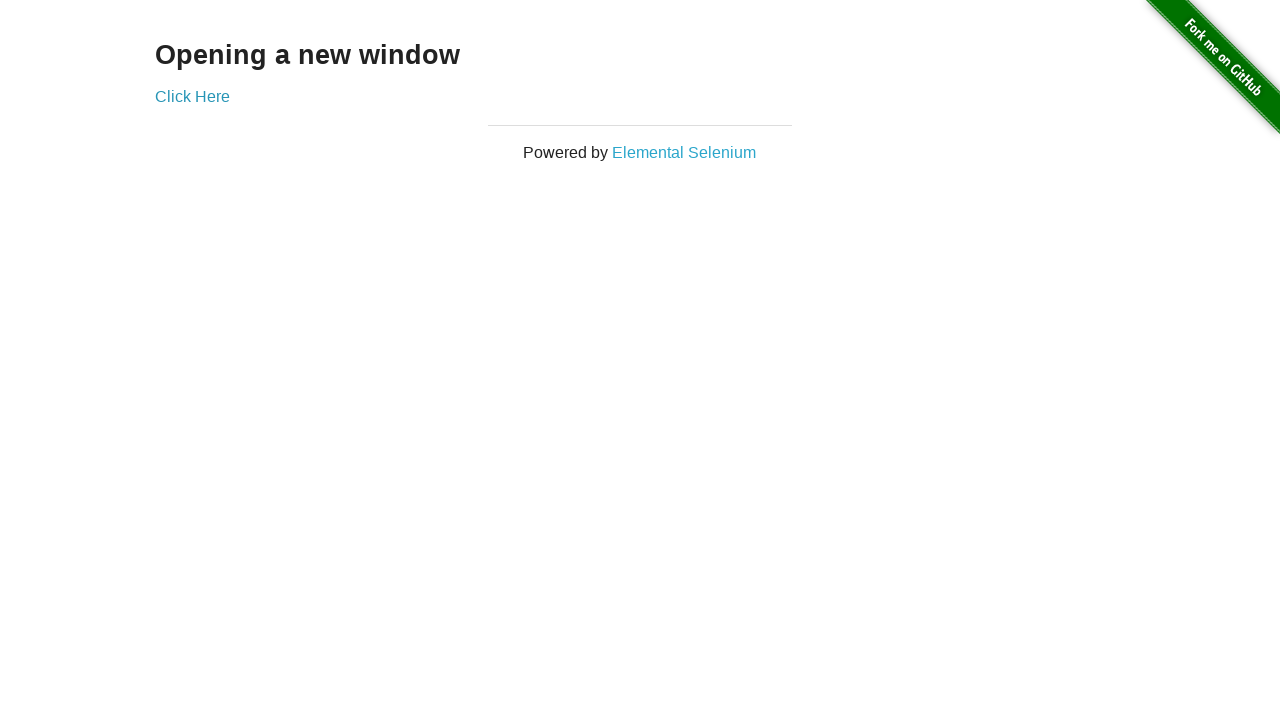

Waited for new page/tab to open
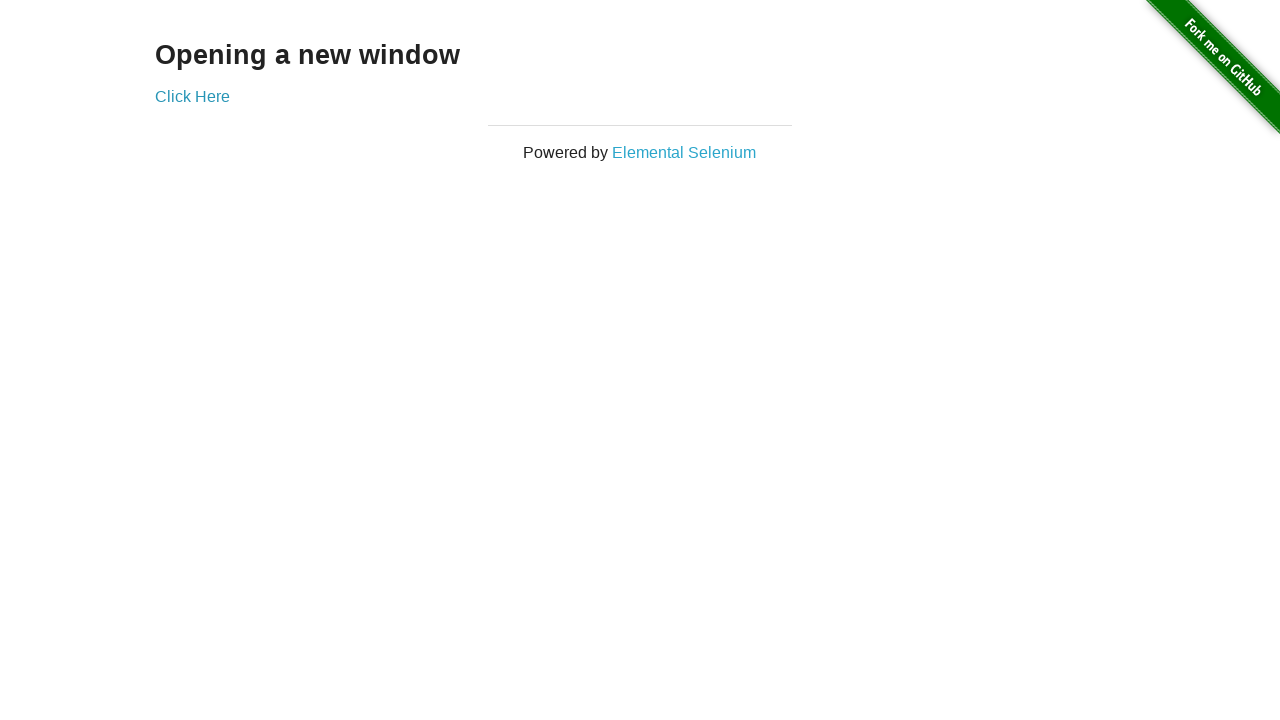

Retrieved all pages in browser context
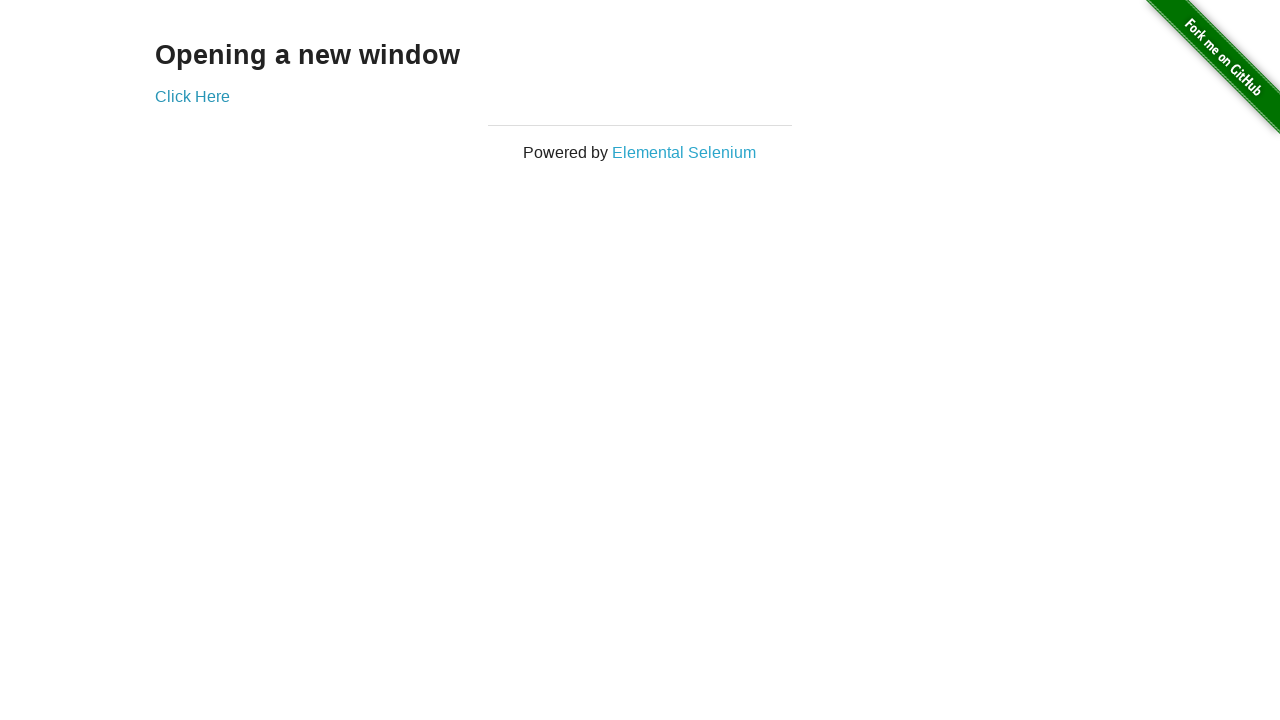

Switched to first browser window/tab
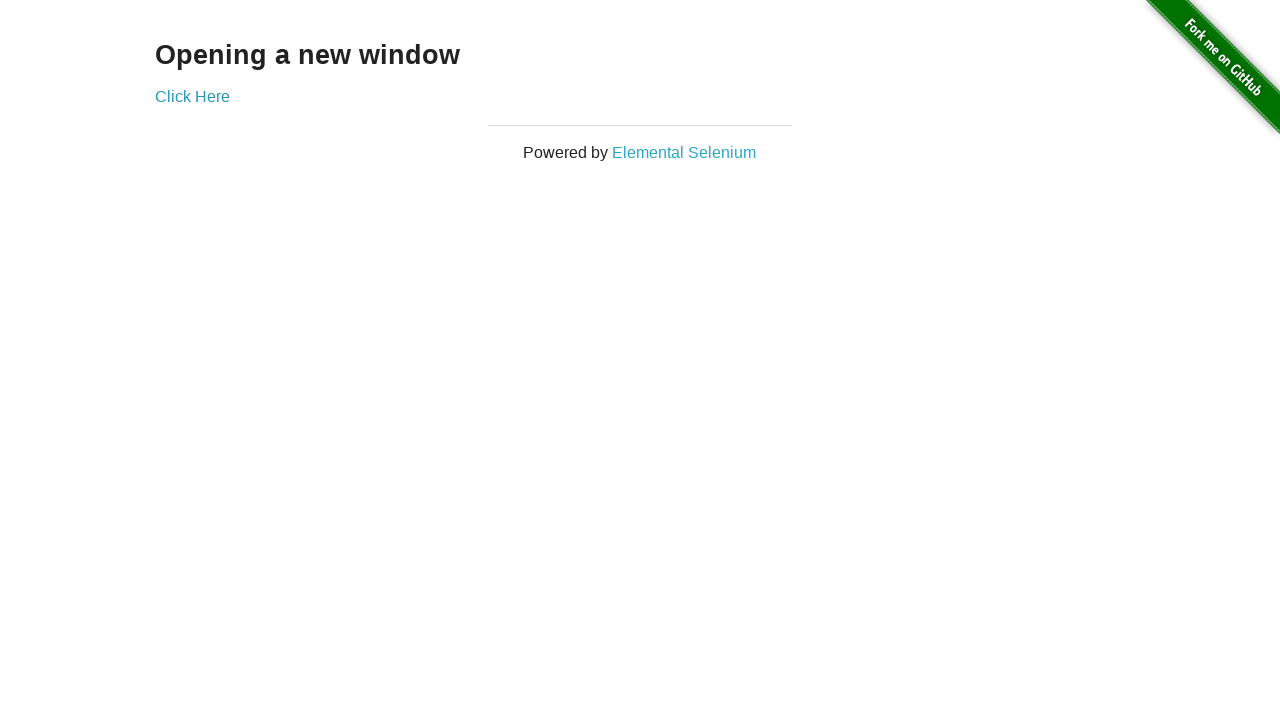

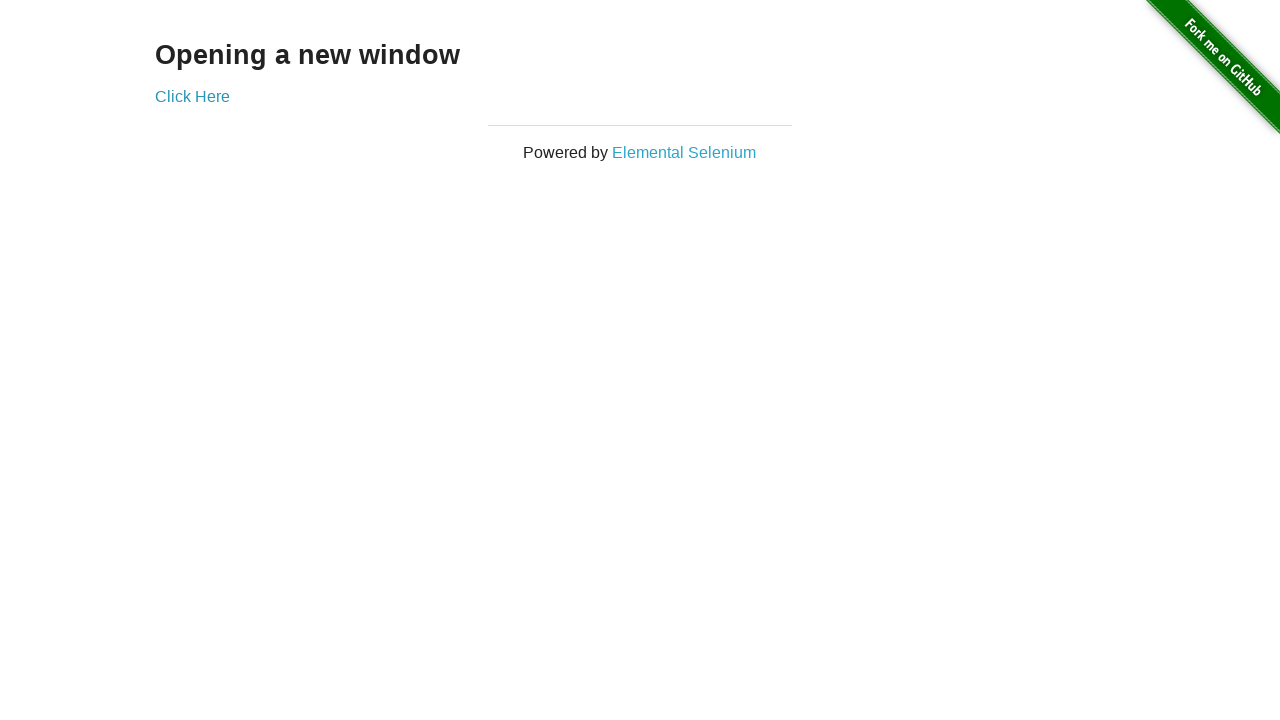